Tests checkbox toggle functionality by verifying initial states and clicking to toggle a checkbox

Starting URL: http://the-internet.herokuapp.com/checkboxes

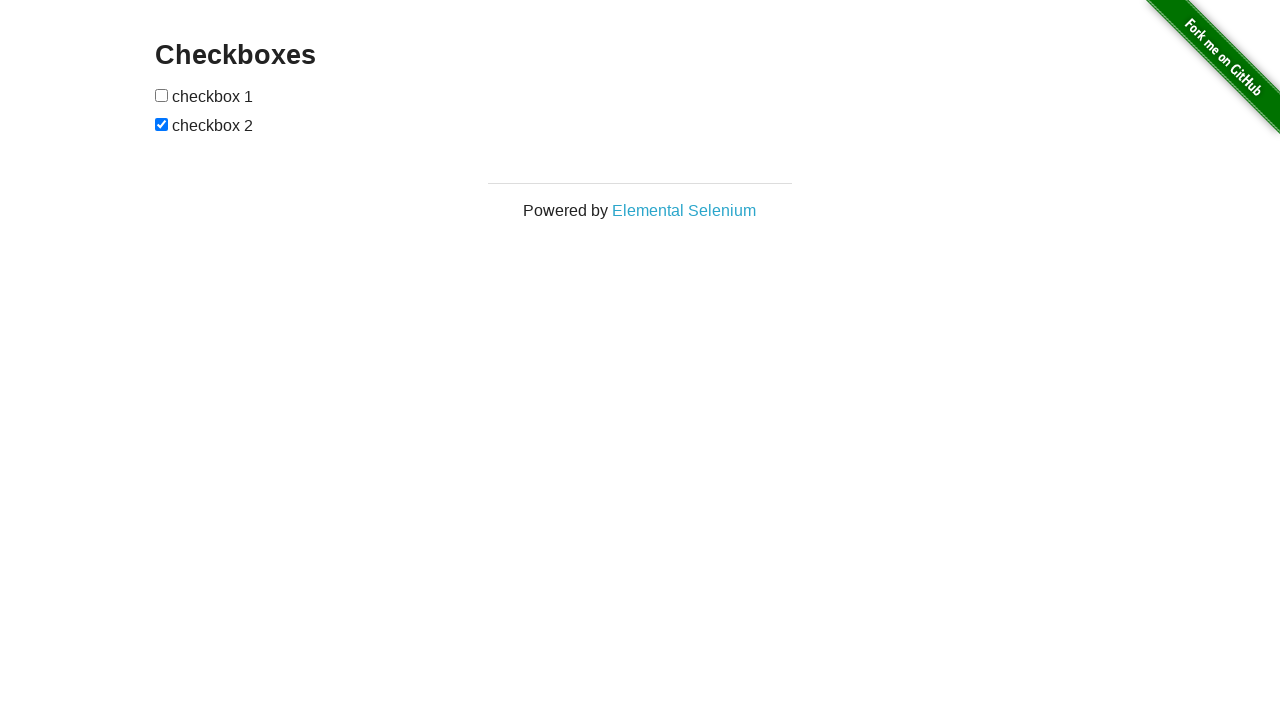

Navigated to checkboxes page
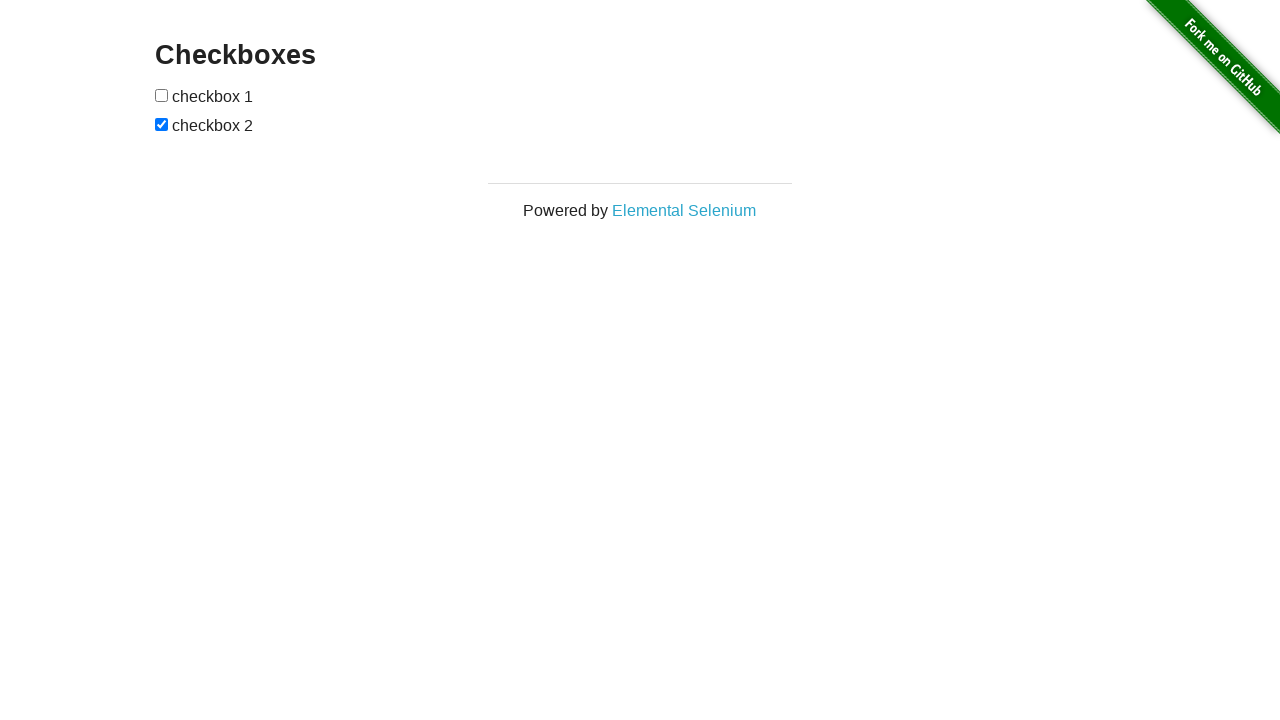

Located all checkboxes on the page
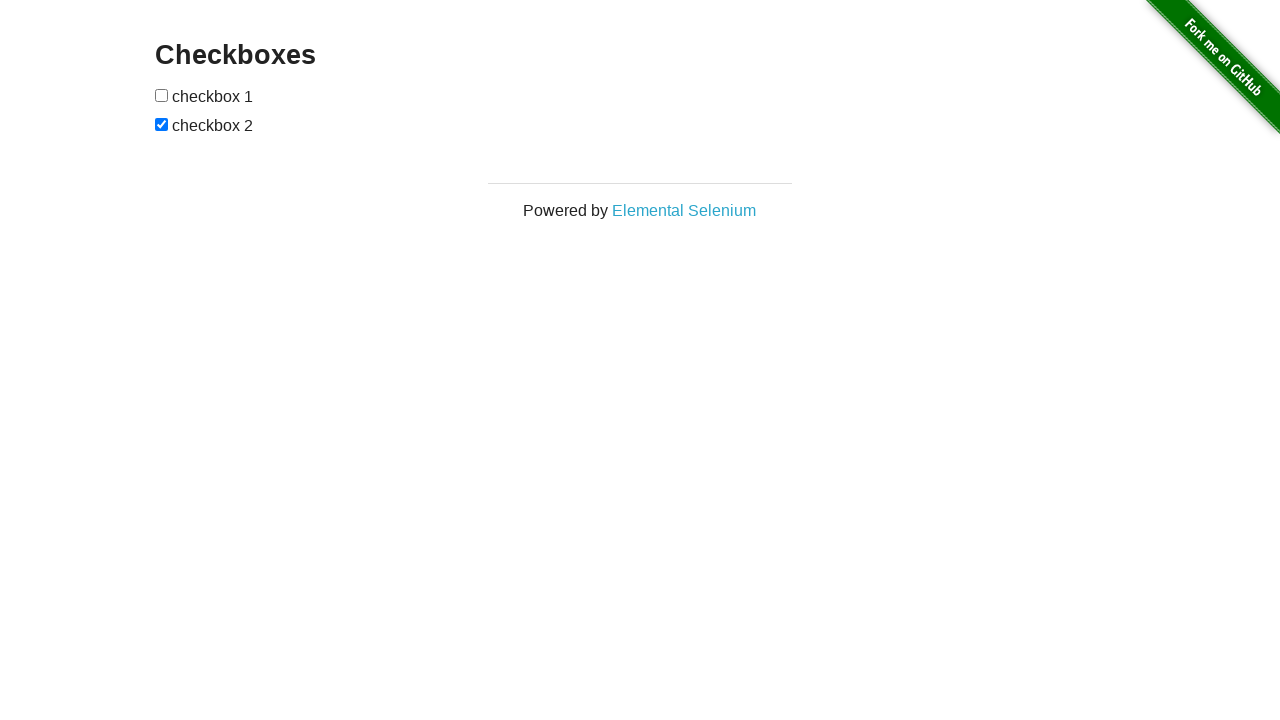

Verified first checkbox is not checked initially
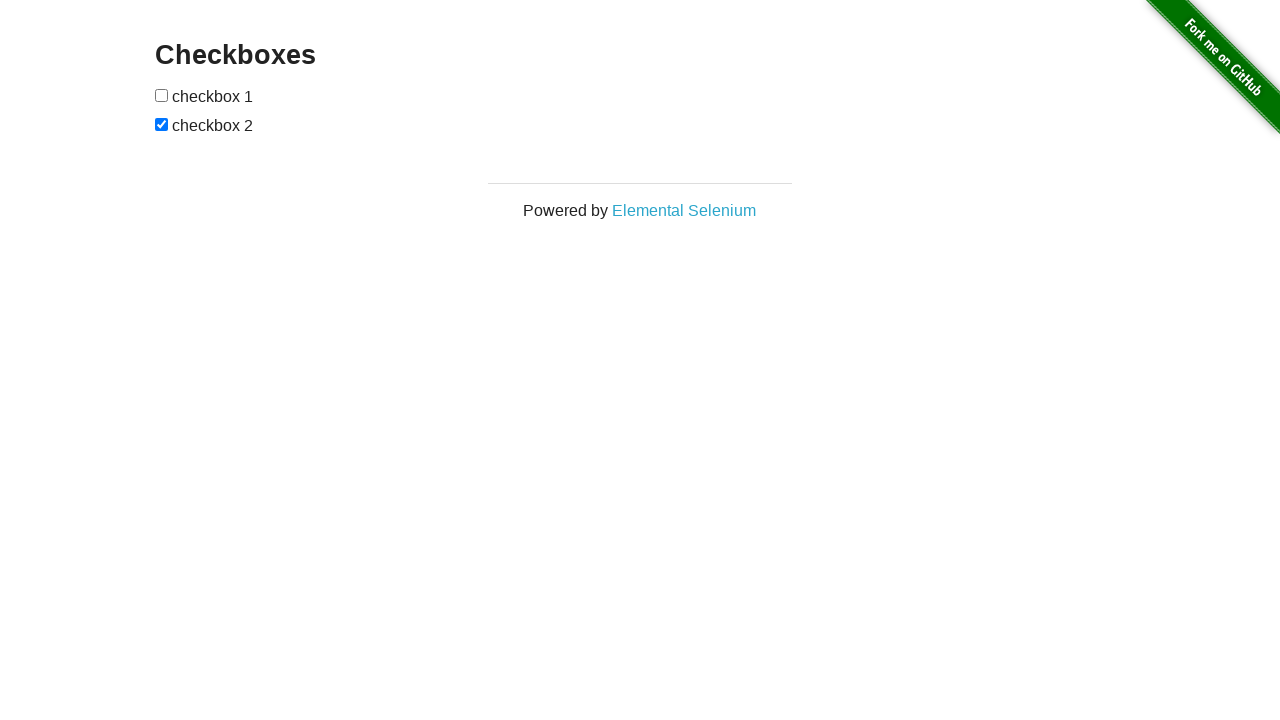

Verified second checkbox is checked initially
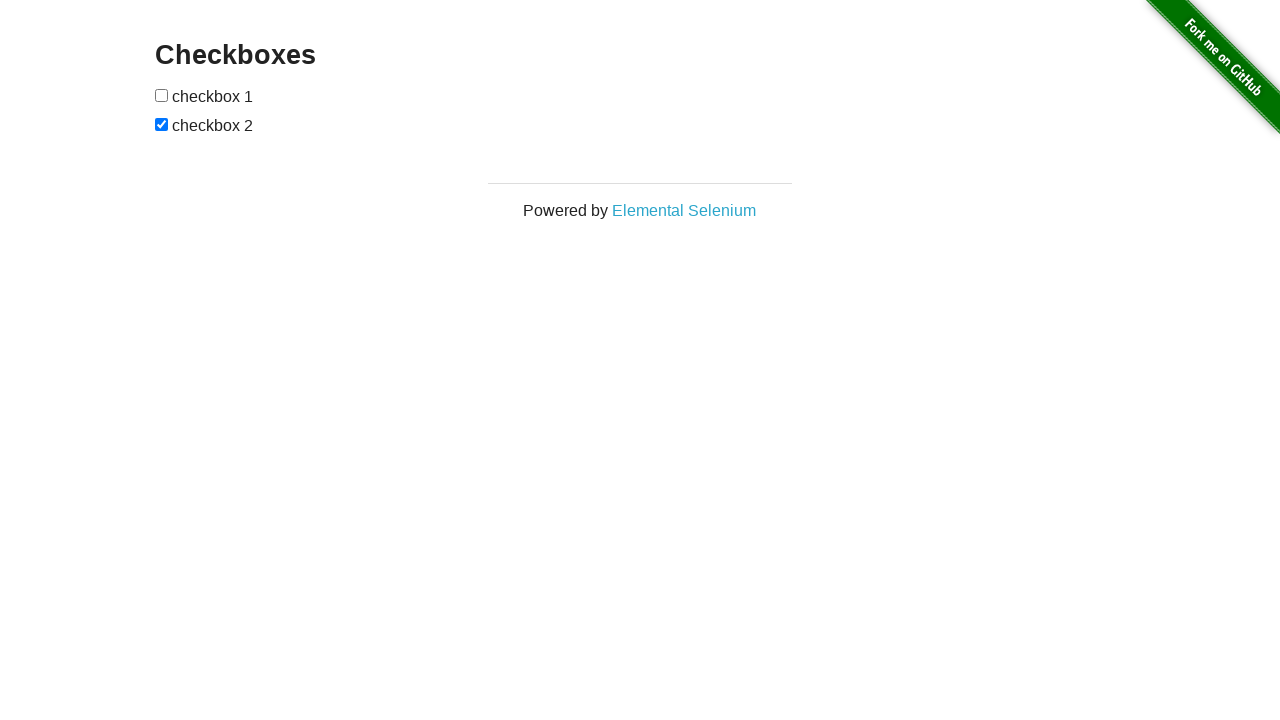

Clicked second checkbox to toggle it at (162, 124) on [type='checkbox'] >> nth=1
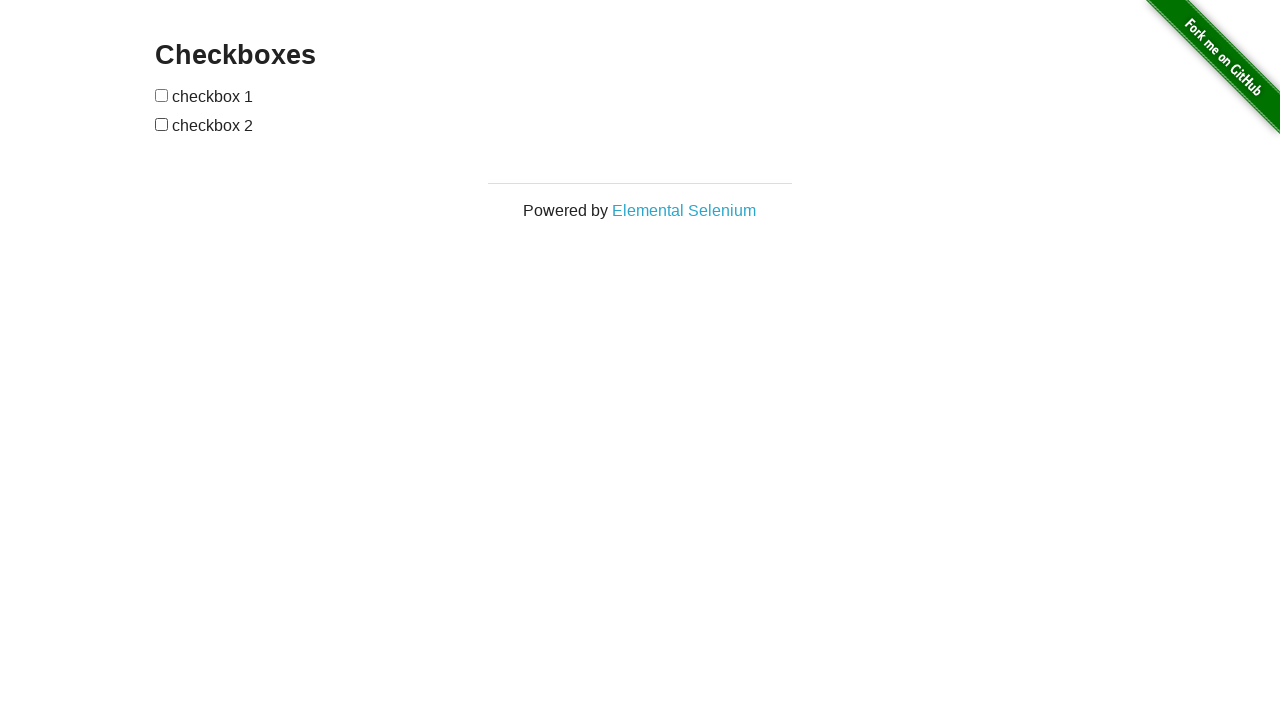

Verified second checkbox is now unchecked after toggle
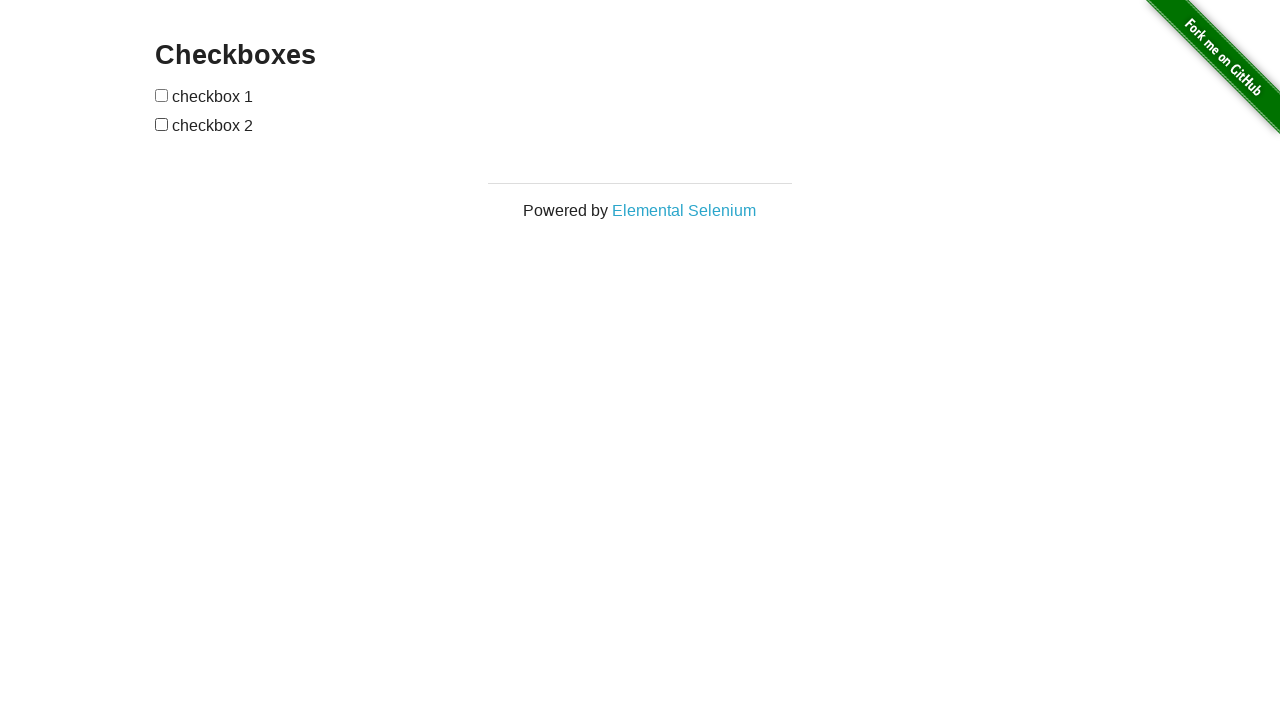

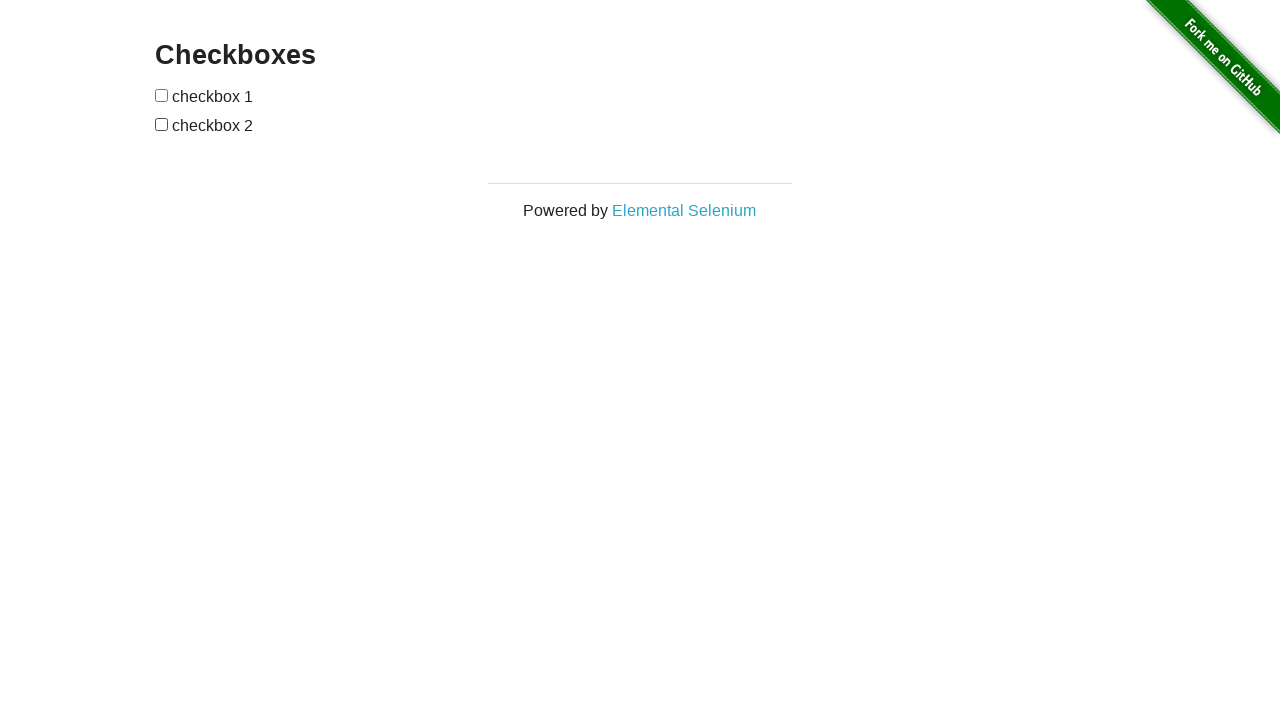